Tests the TodoMVC application by adding three todo items (projects, plan, read) and then clicking on the Completed filter link

Starting URL: https://demo.playwright.dev/todomvc/#/

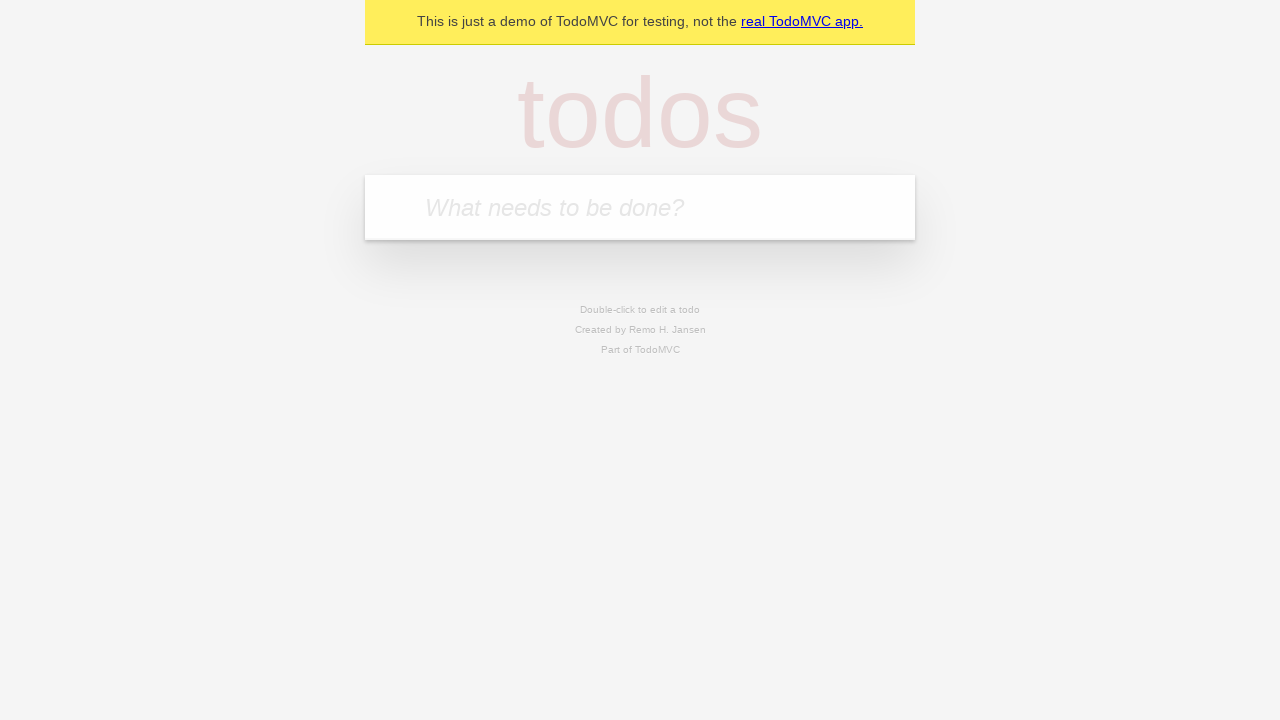

Filled todo input field with 'projects' on internal:role=textbox[name="What needs to be done?"i]
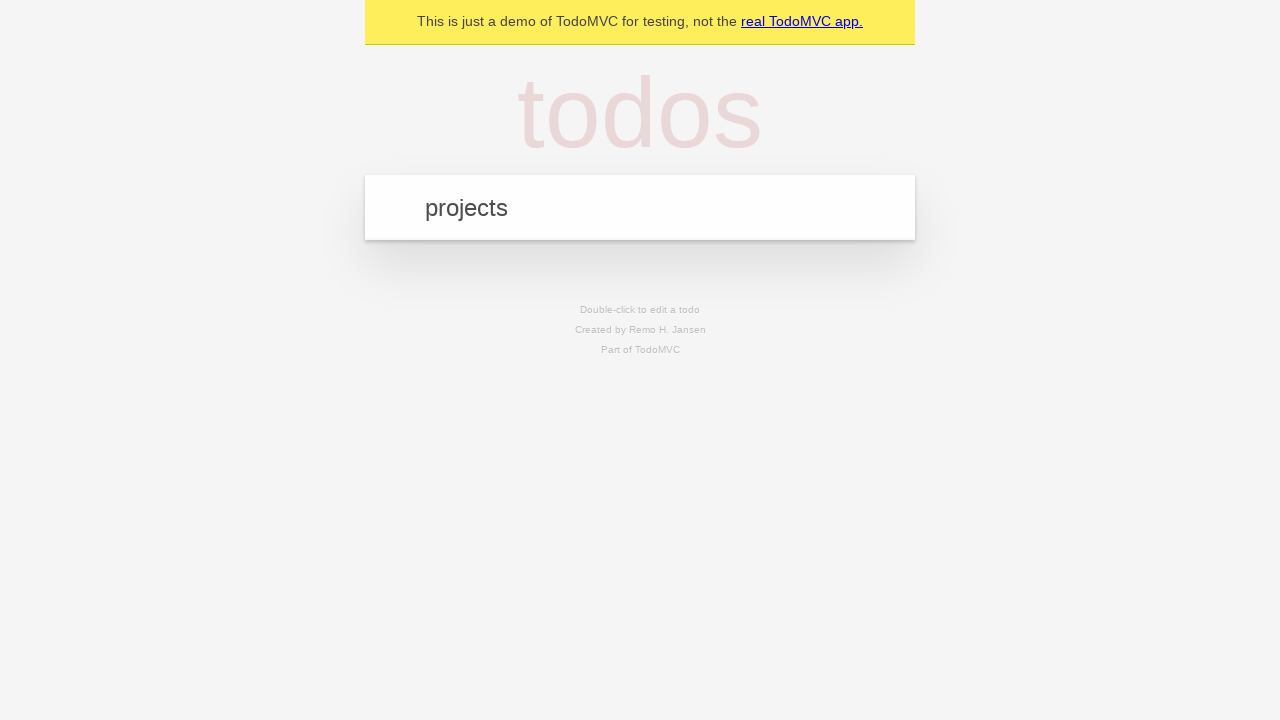

Pressed Enter to add 'projects' todo item on internal:role=textbox[name="What needs to be done?"i]
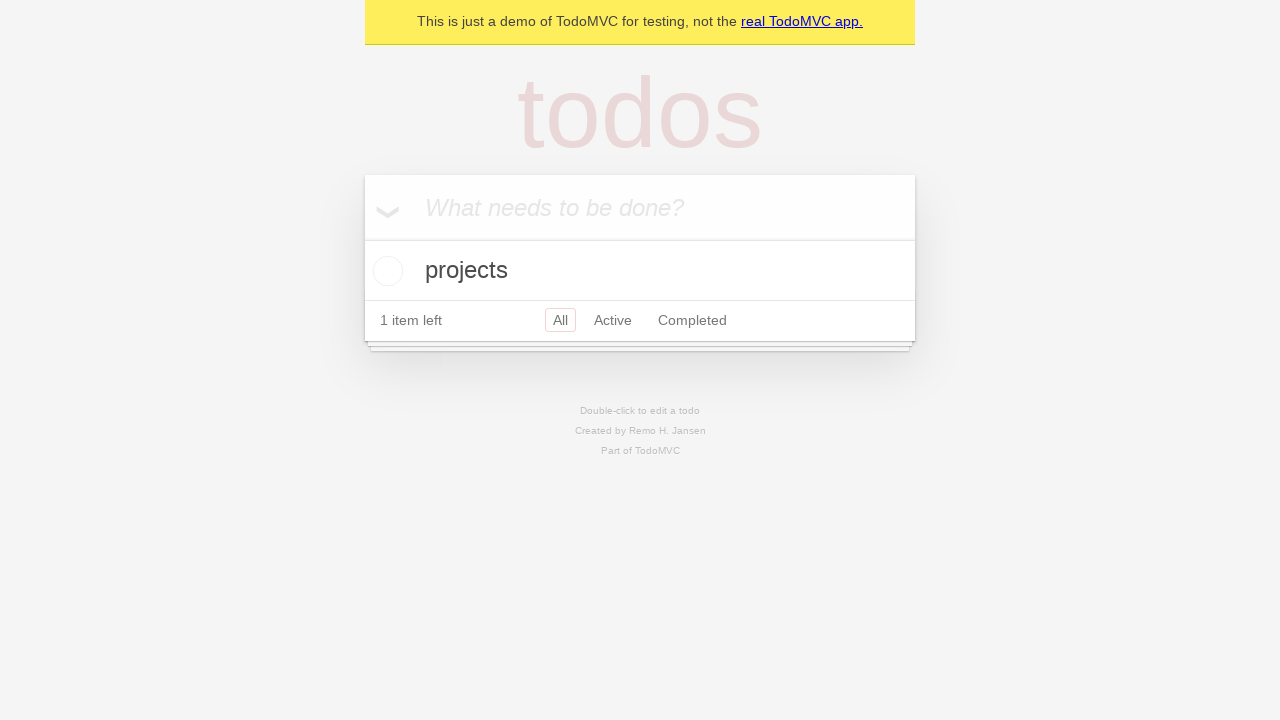

Filled todo input field with 'plan' on internal:role=textbox[name="What needs to be done?"i]
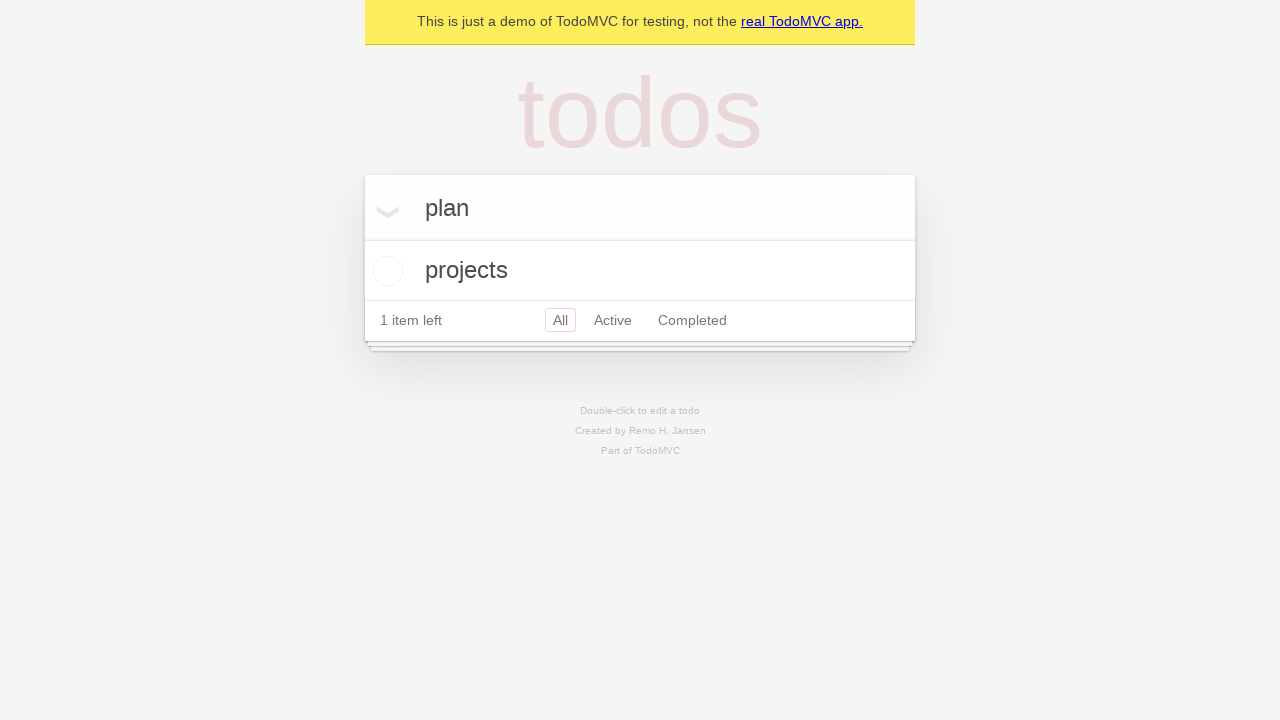

Pressed Enter to add 'plan' todo item on internal:role=textbox[name="What needs to be done?"i]
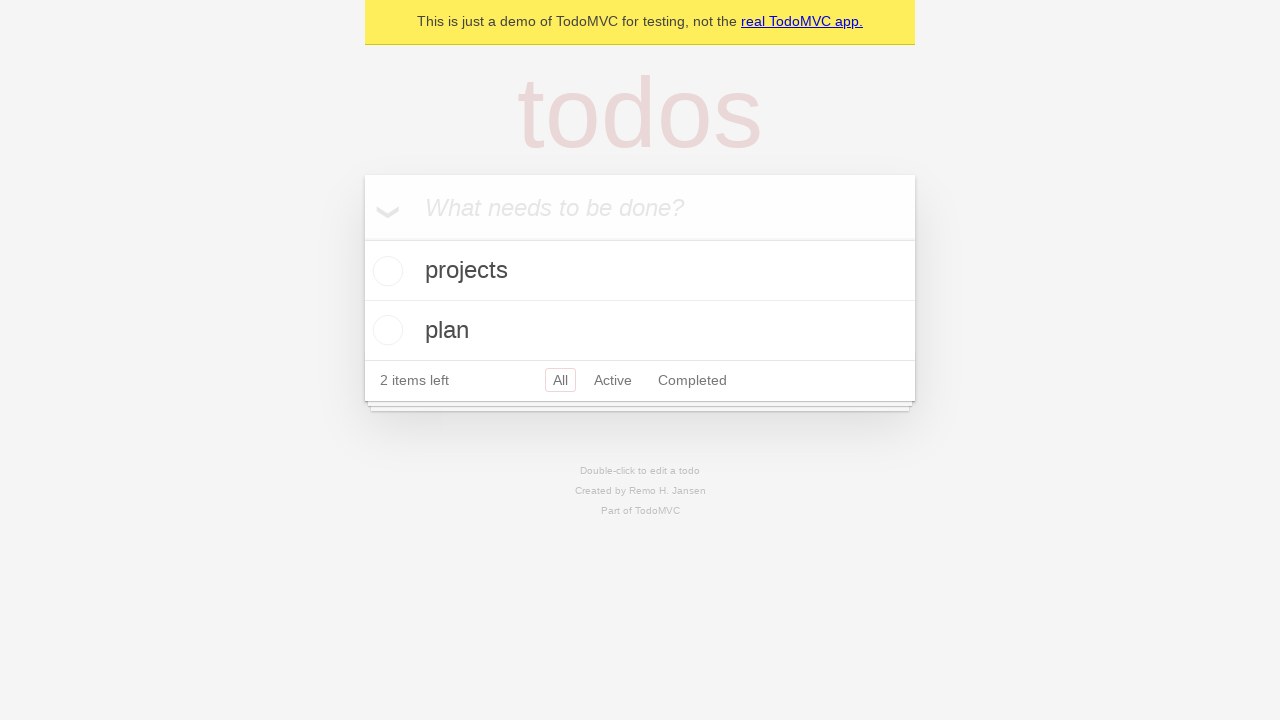

Filled todo input field with 'read' on internal:role=textbox[name="What needs to be done?"i]
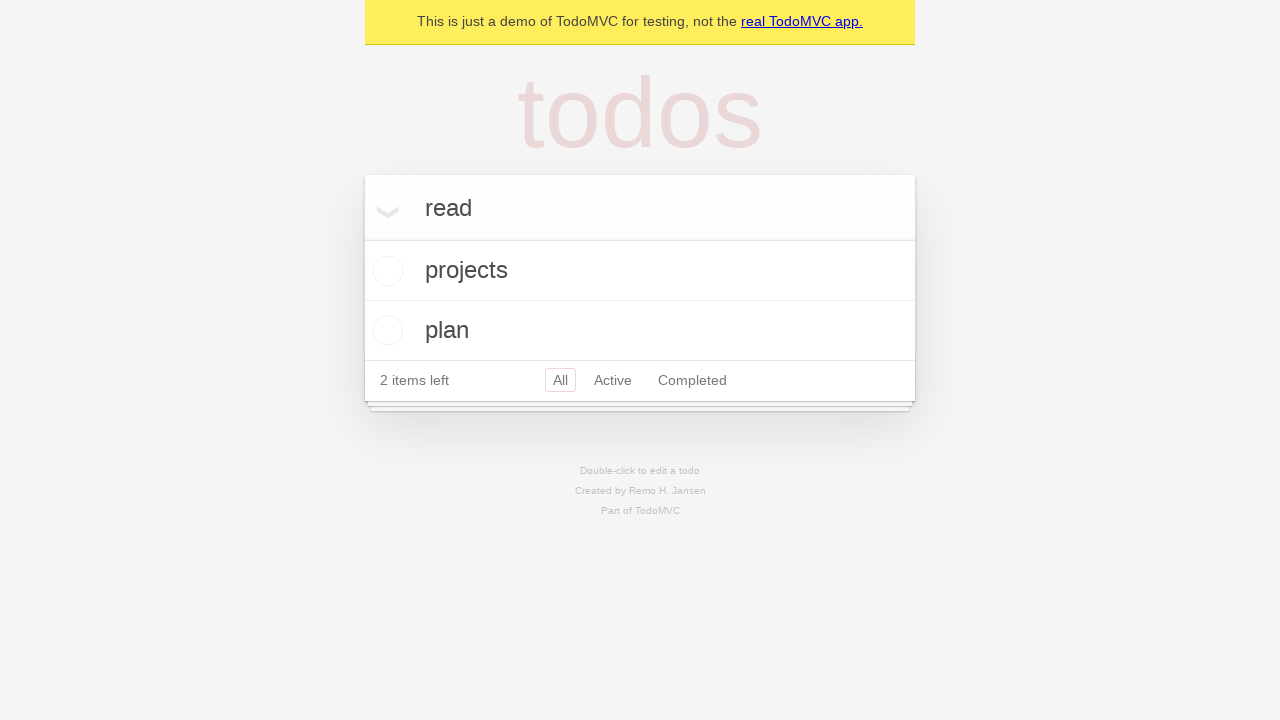

Pressed Enter to add 'read' todo item on internal:role=textbox[name="What needs to be done?"i]
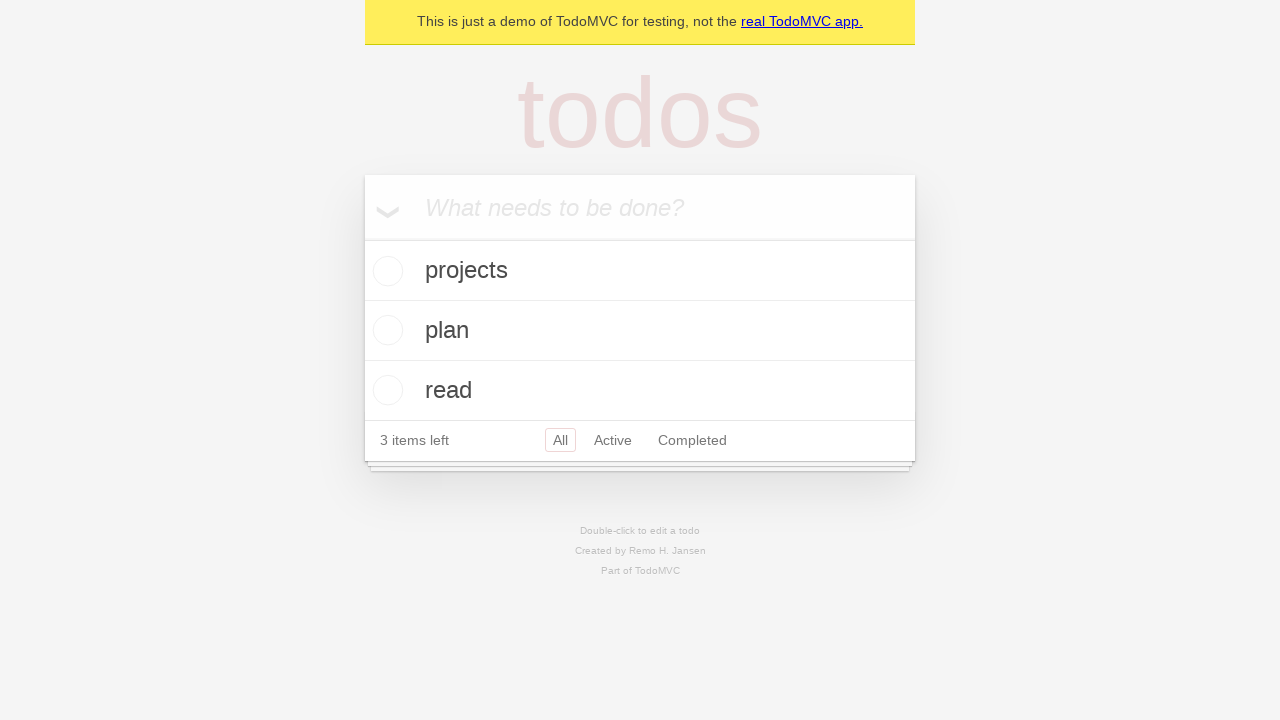

Clicked on Completed filter link at (692, 440) on internal:role=link[name="Completed"i]
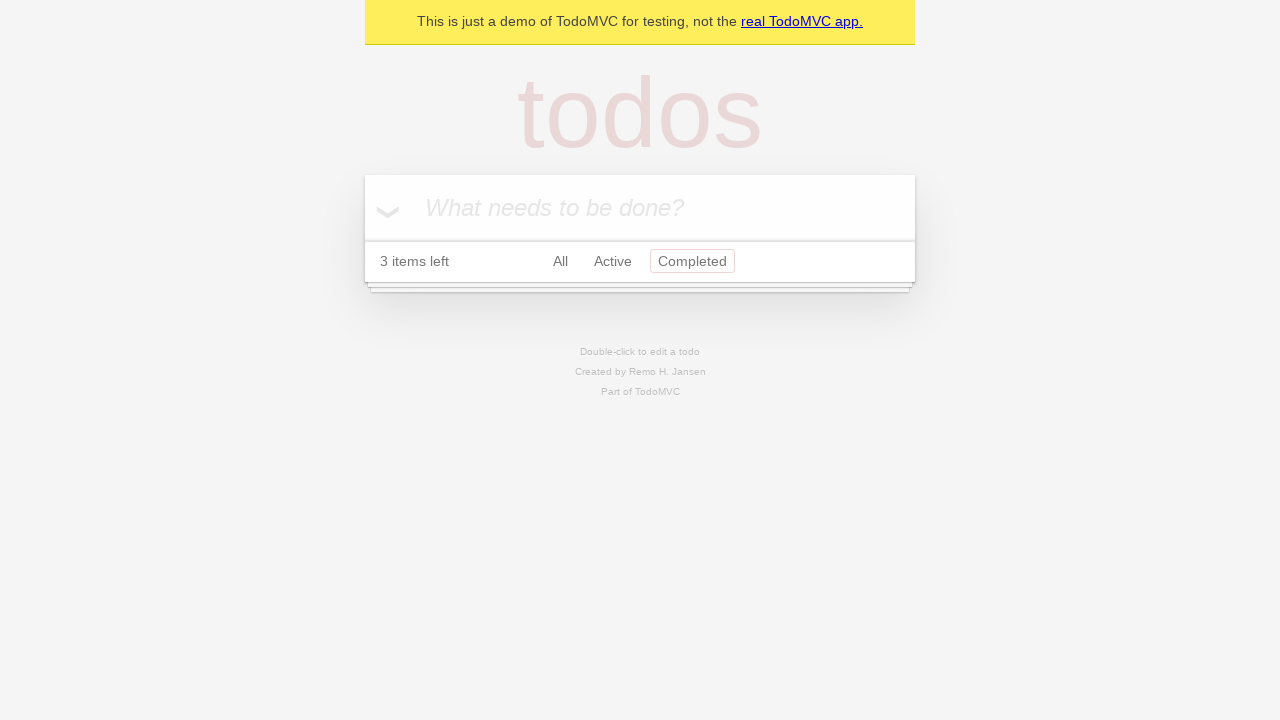

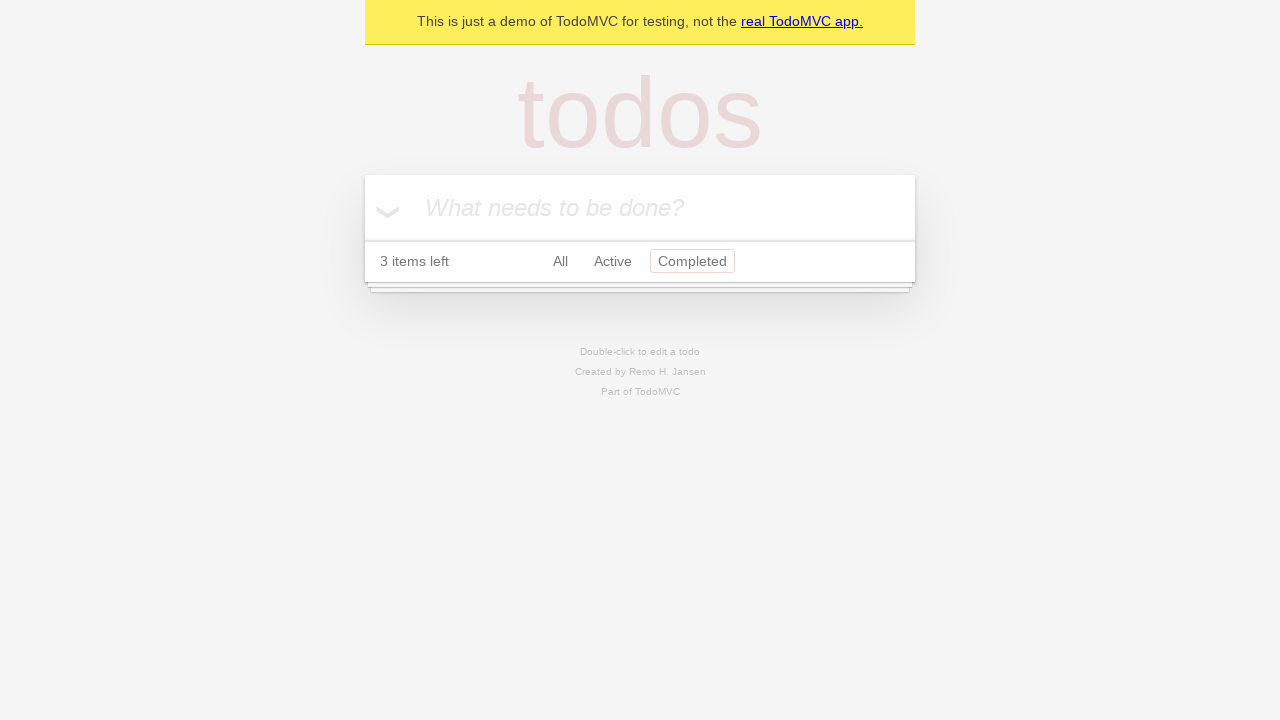